Tests that Clear completed button is hidden when there are no completed items

Starting URL: https://demo.playwright.dev/todomvc

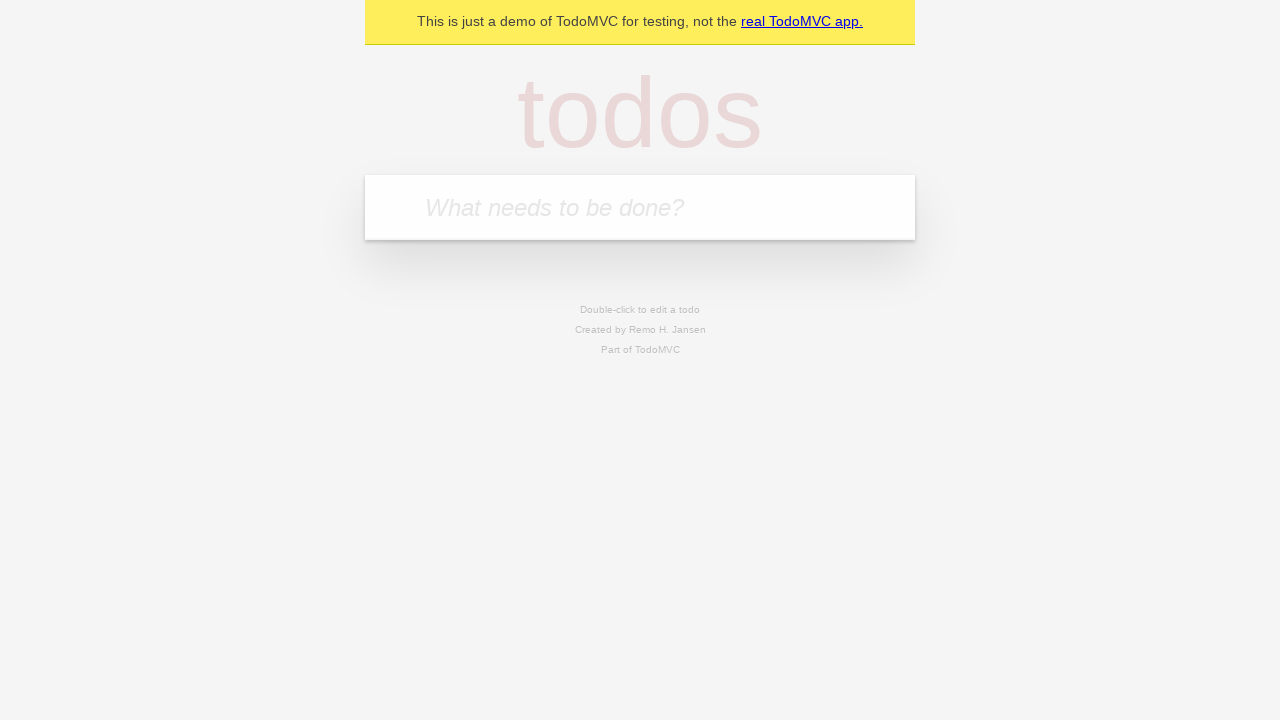

Located the 'What needs to be done?' input field
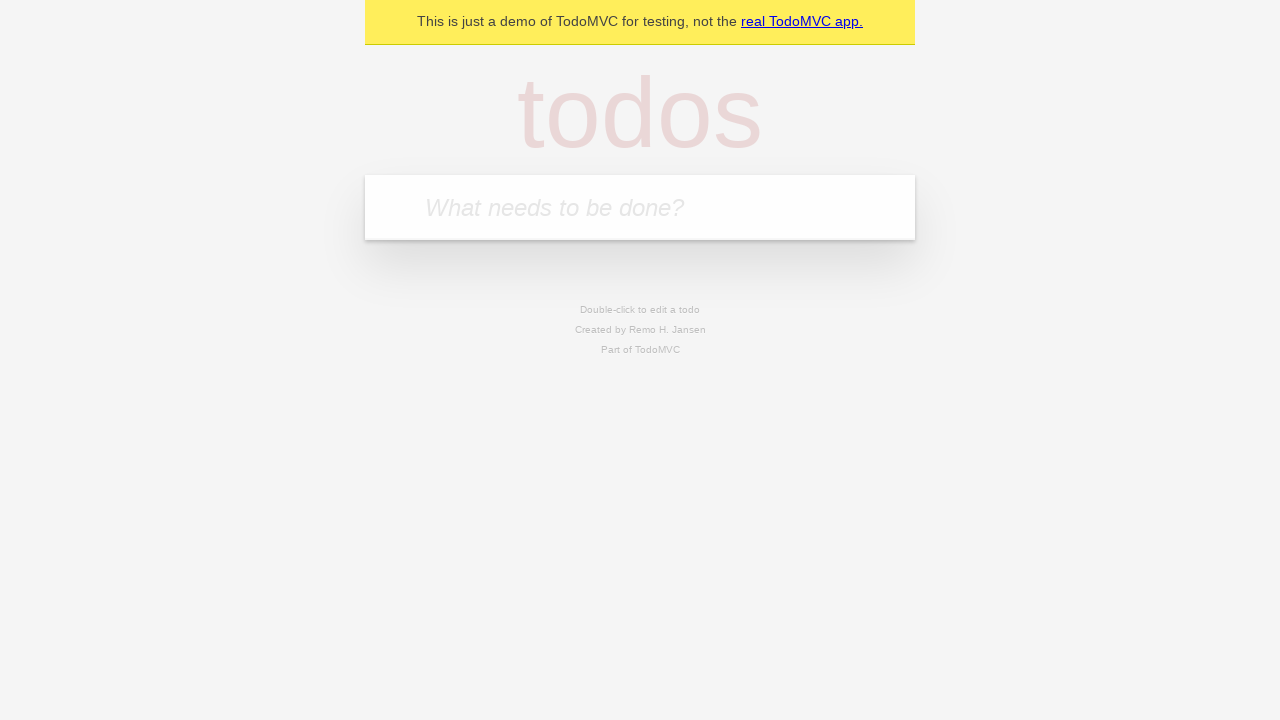

Filled first todo item: 'buy some cheese' on internal:attr=[placeholder="What needs to be done?"i]
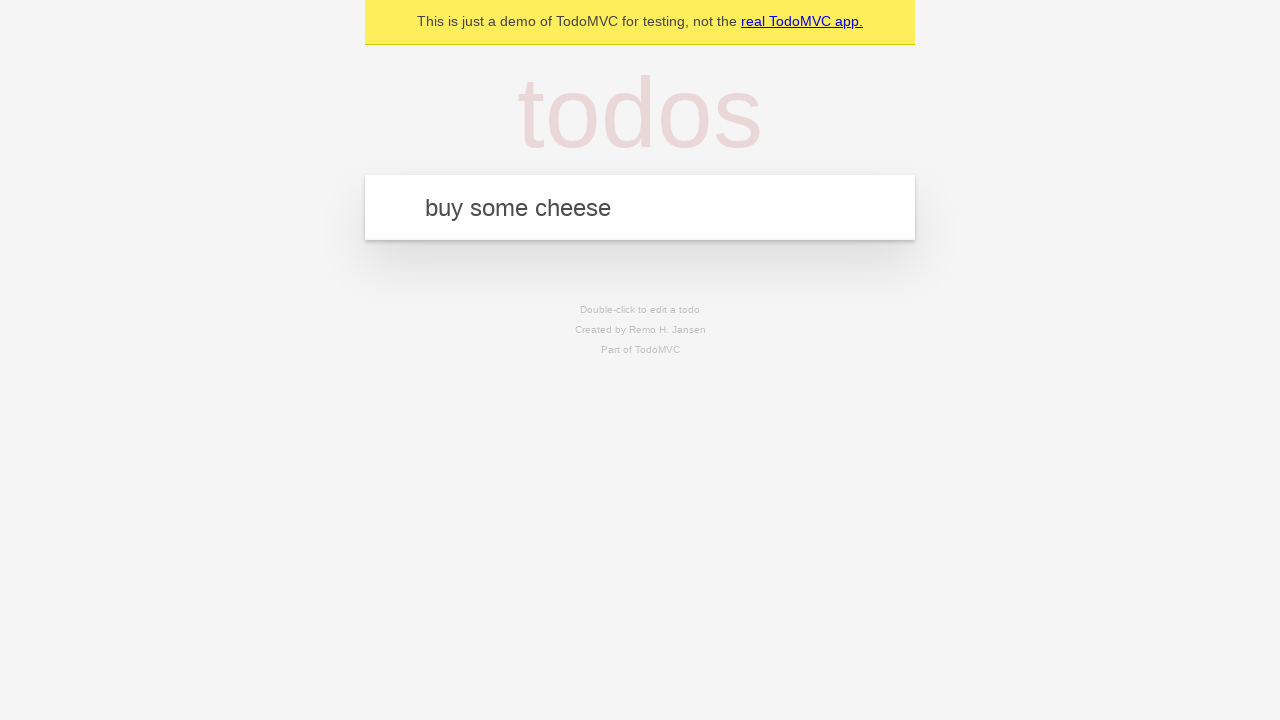

Pressed Enter to add first todo item on internal:attr=[placeholder="What needs to be done?"i]
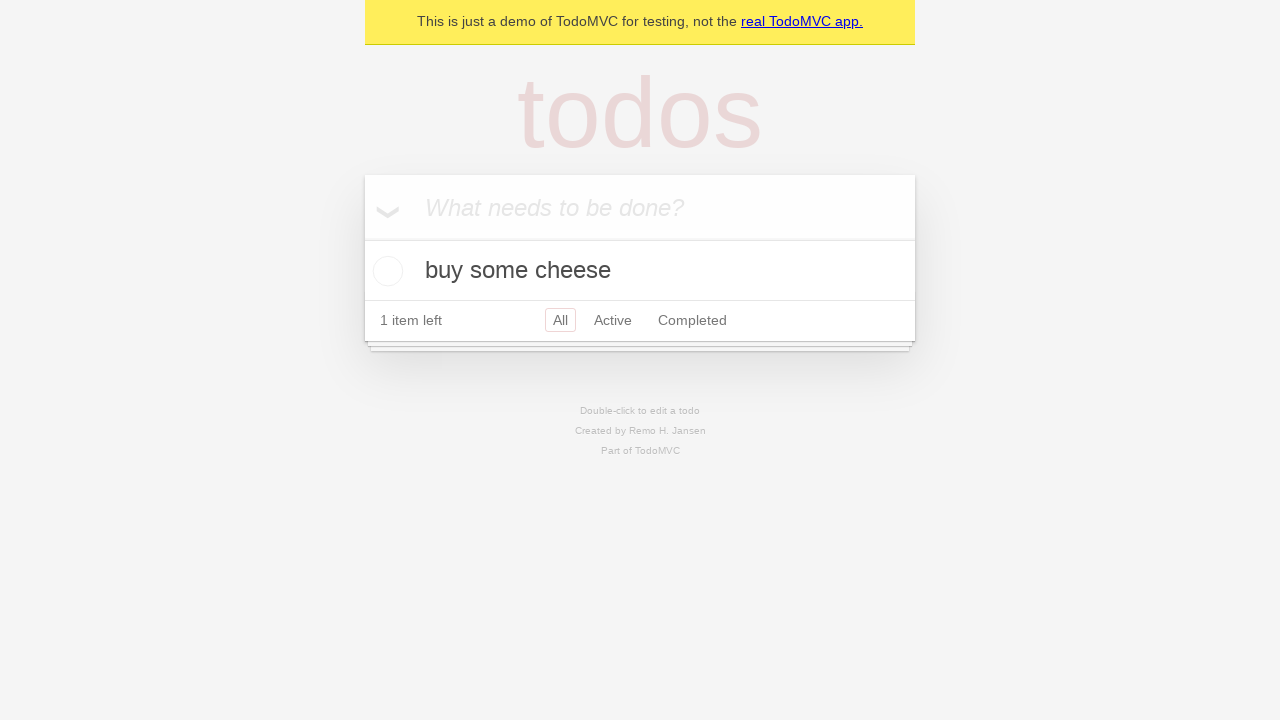

Filled second todo item: 'feed the cat' on internal:attr=[placeholder="What needs to be done?"i]
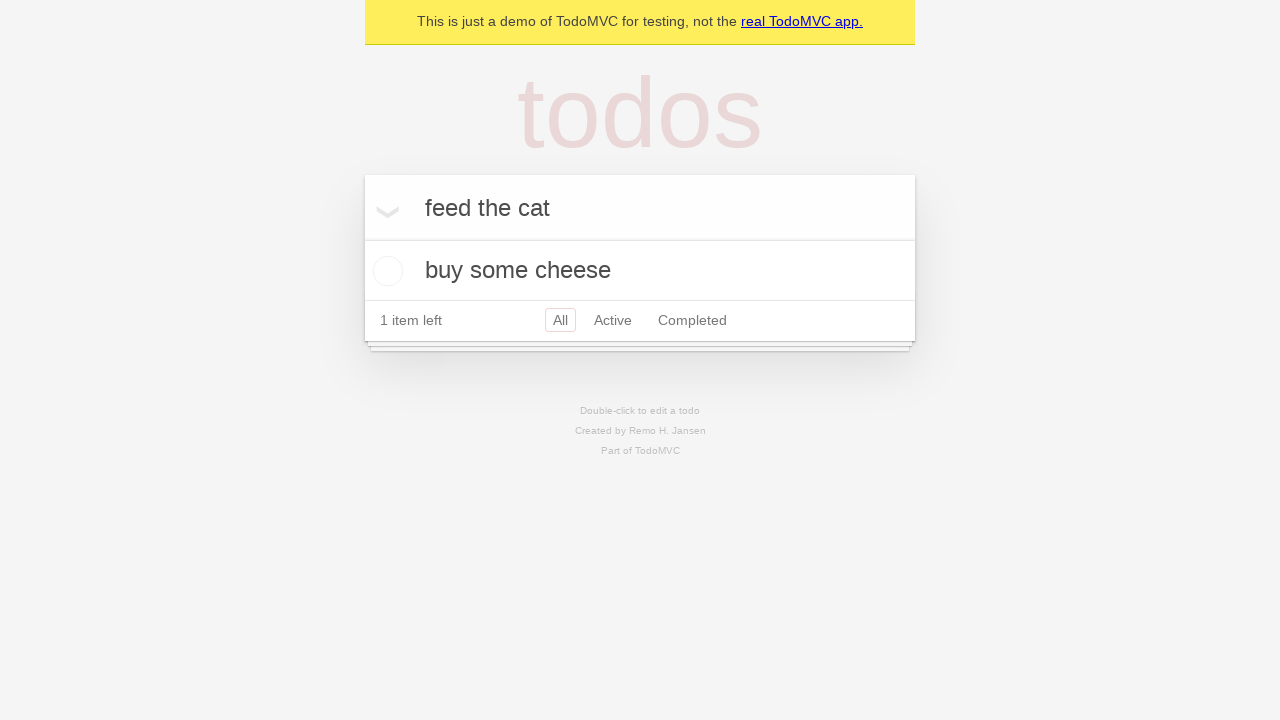

Pressed Enter to add second todo item on internal:attr=[placeholder="What needs to be done?"i]
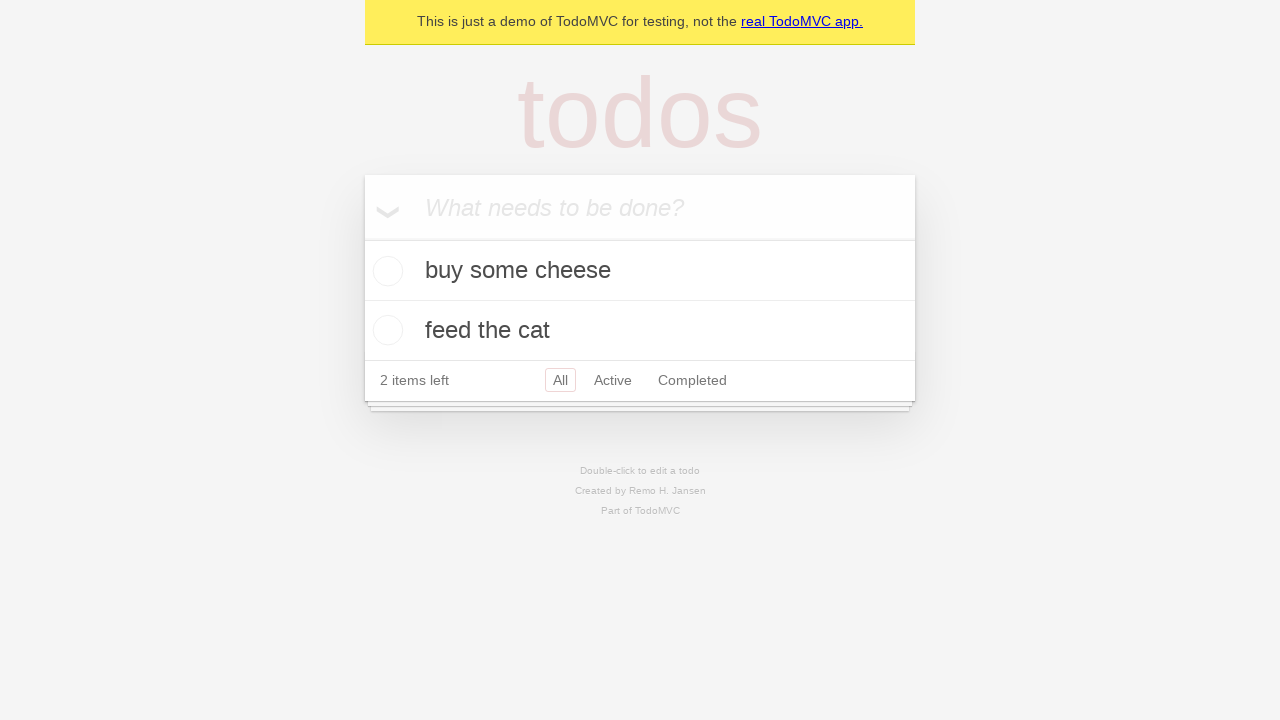

Filled third todo item: 'book a doctors appointment' on internal:attr=[placeholder="What needs to be done?"i]
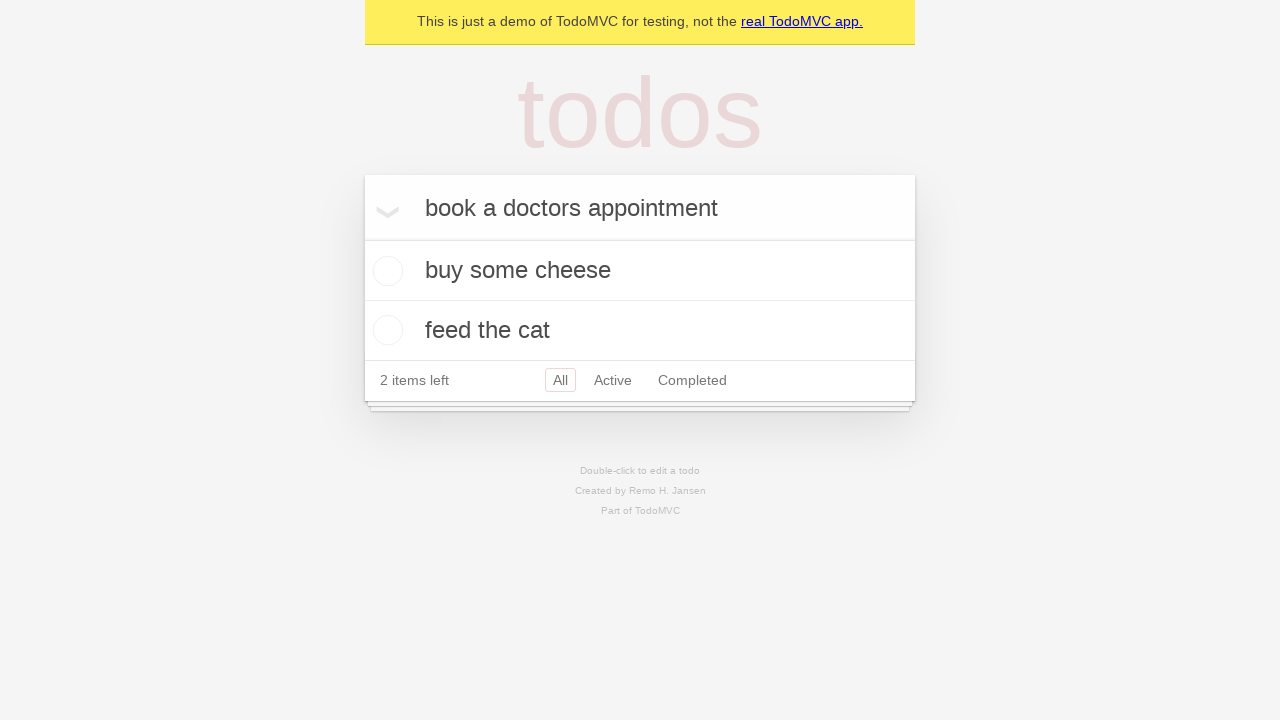

Pressed Enter to add third todo item on internal:attr=[placeholder="What needs to be done?"i]
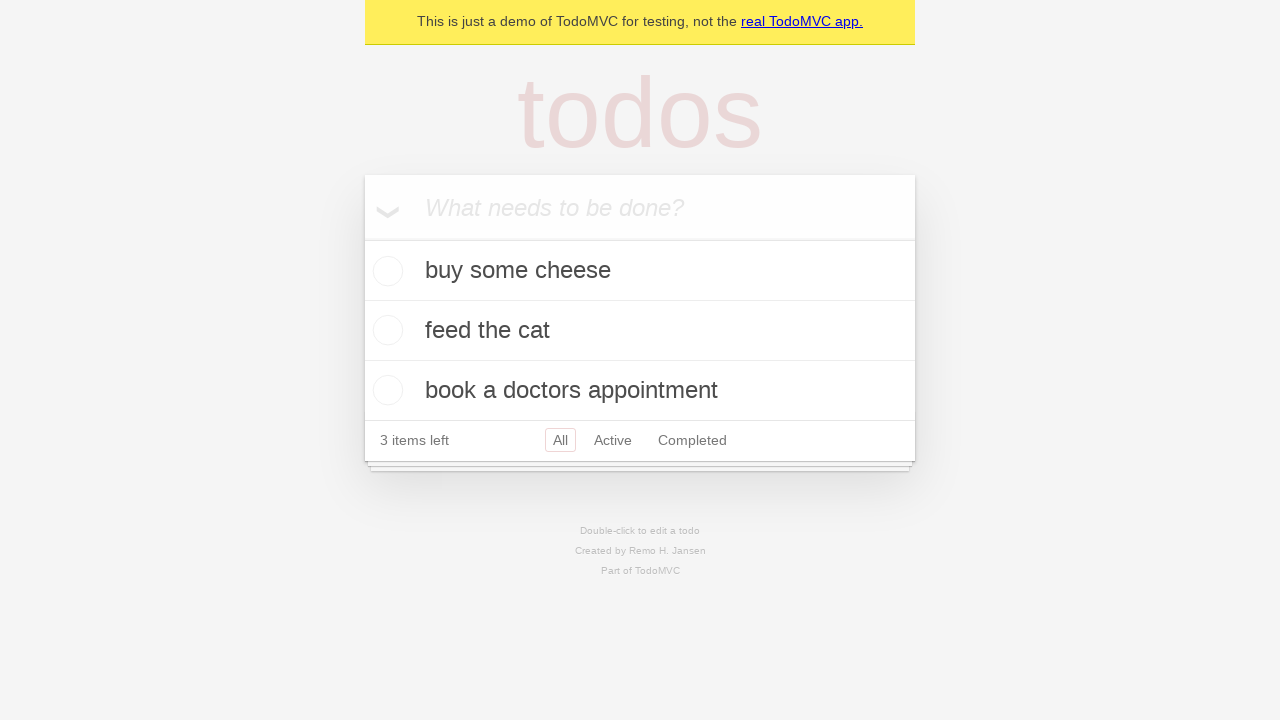

Checked the first todo item as completed at (385, 271) on .todo-list li .toggle >> nth=0
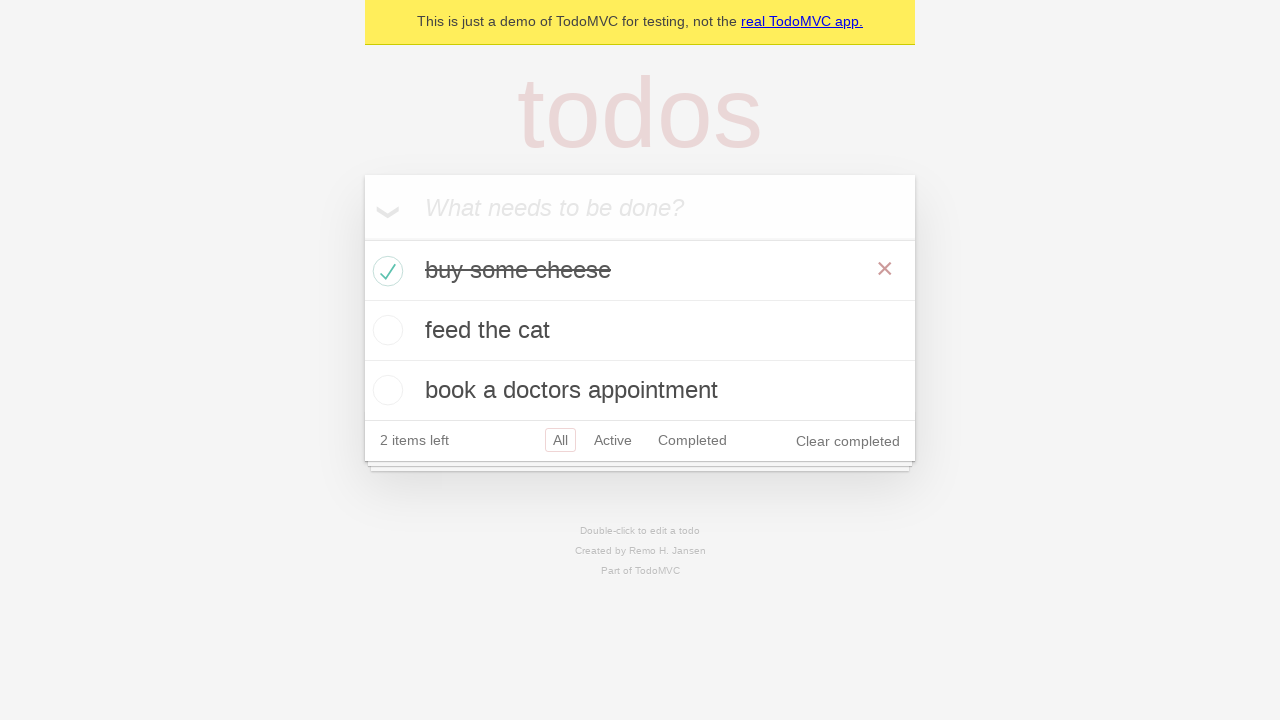

Clicked 'Clear completed' button to remove completed items at (848, 441) on internal:role=button[name="Clear completed"i]
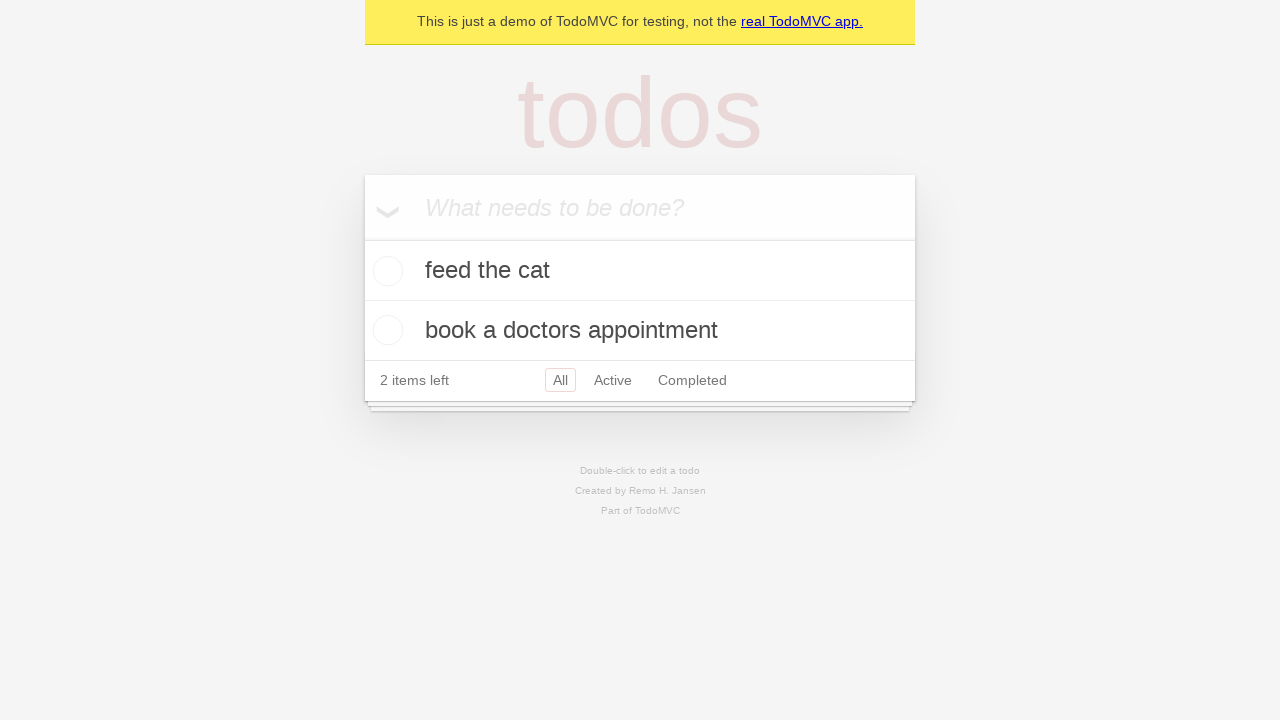

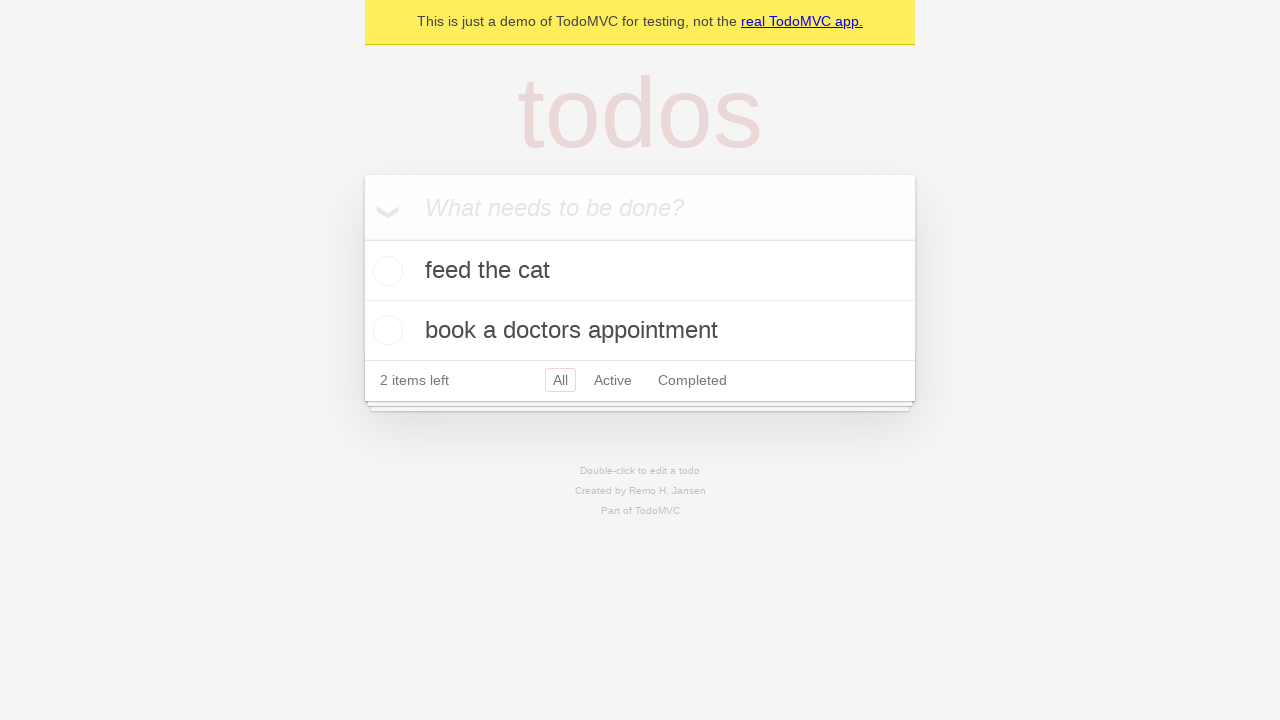